Tests the search/filter functionality on a web table by entering "tomato" in the search field and verifying only one result is displayed

Starting URL: https://rahulshettyacademy.com/seleniumPractise/#/offers

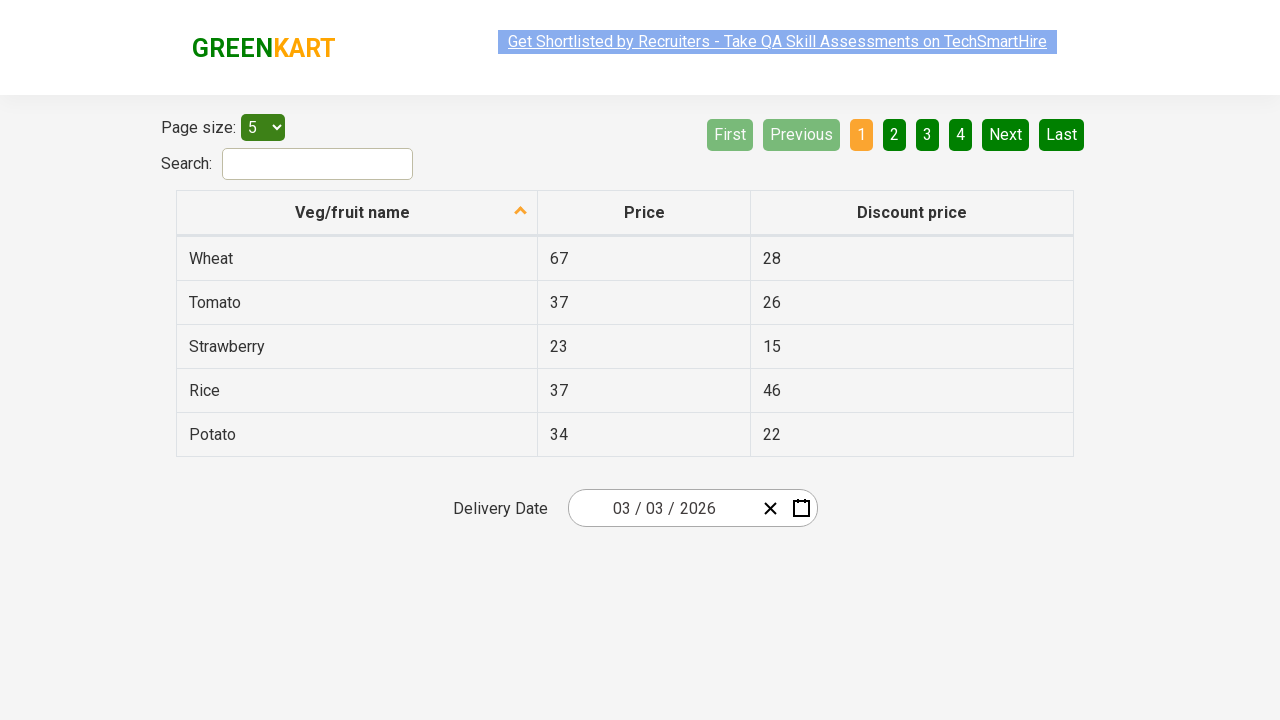

Search field loaded on web tables page
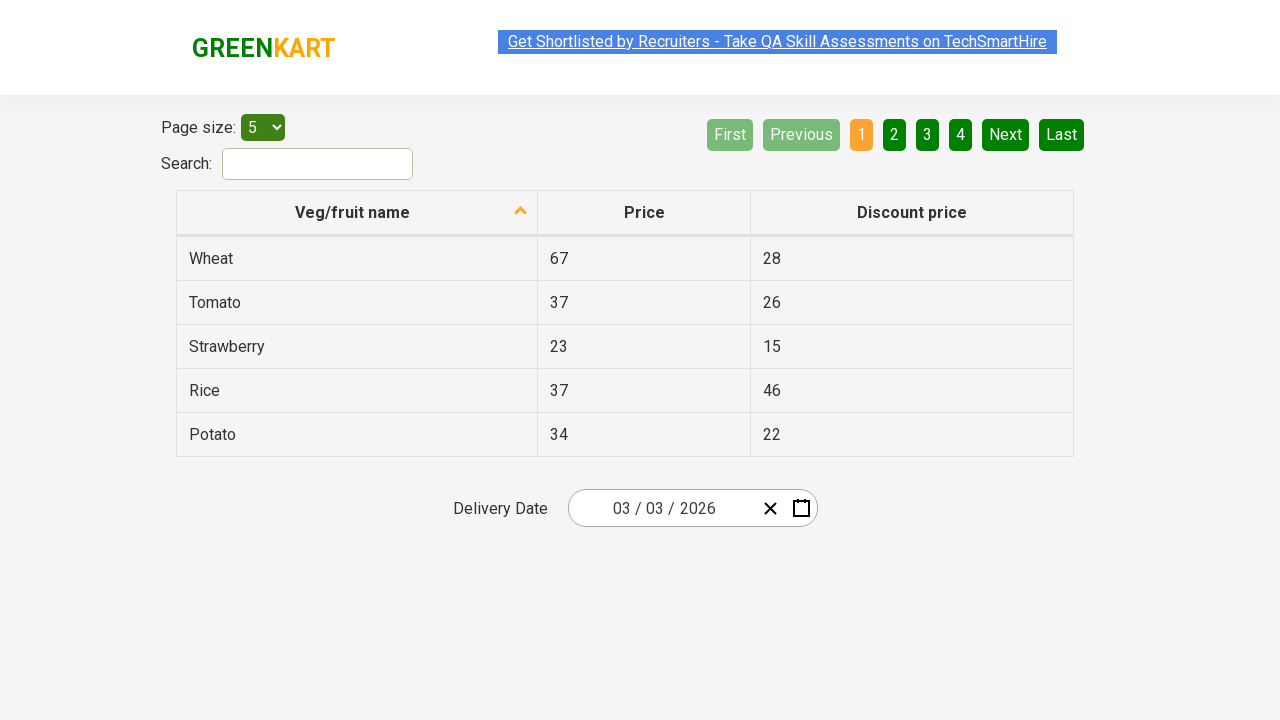

Entered 'tomato' in search field on #search-field
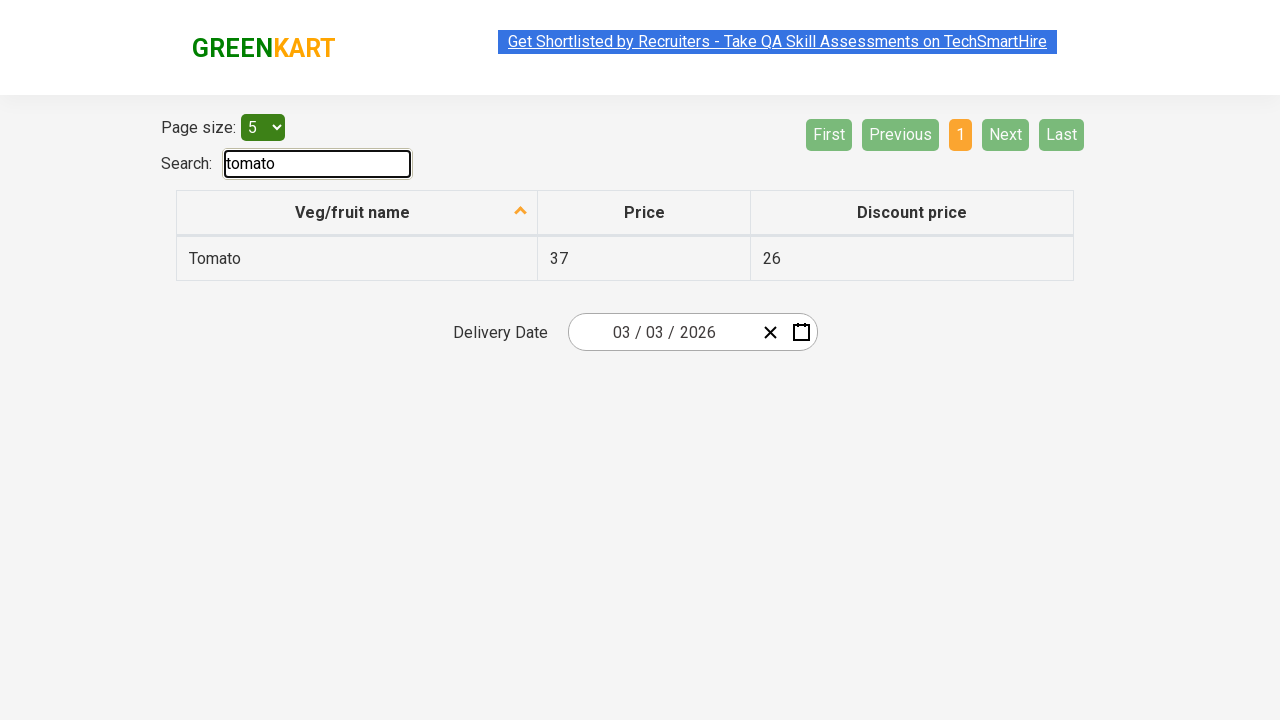

Waited for table to filter
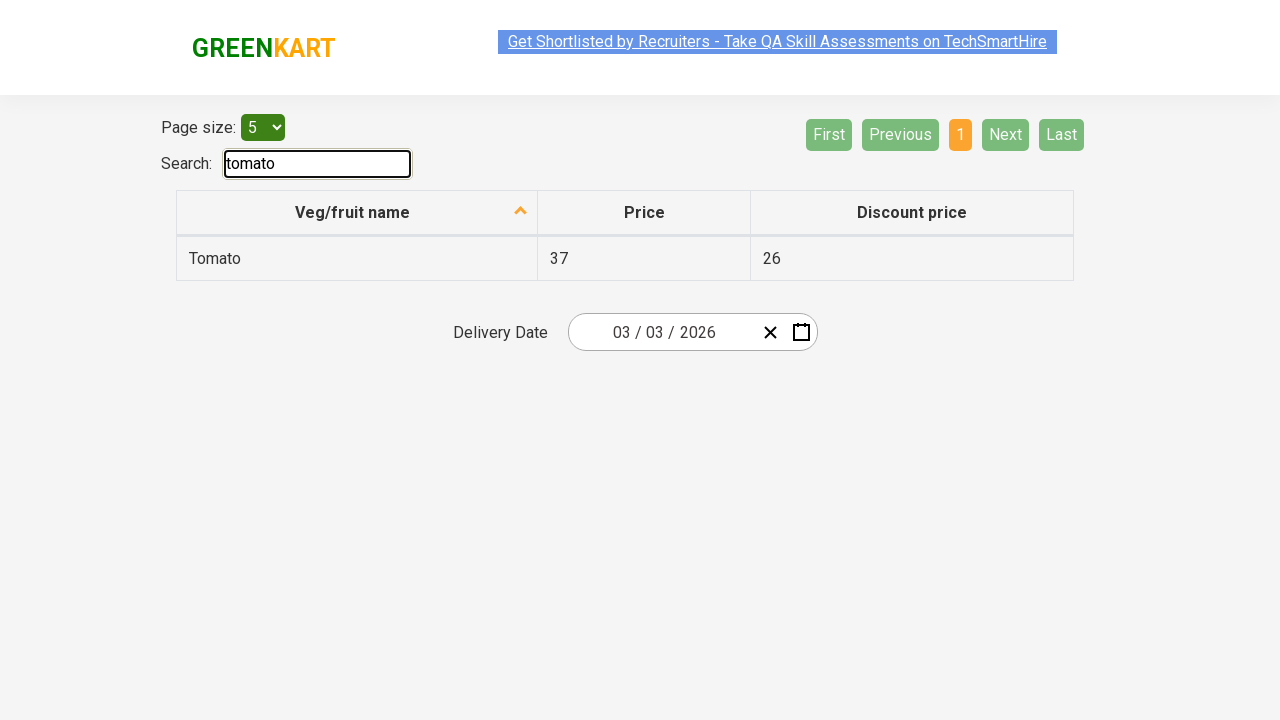

Located all vegetable name cells in filtered table
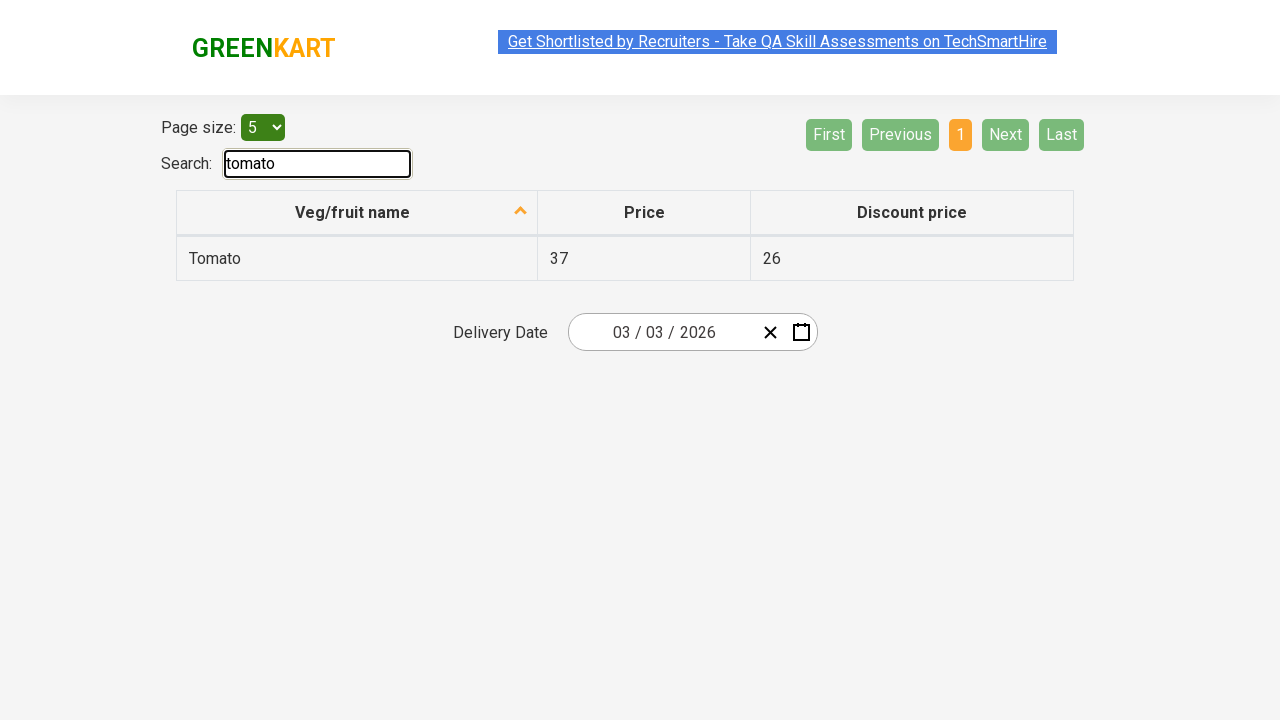

Verified that exactly 1 result is displayed after filtering
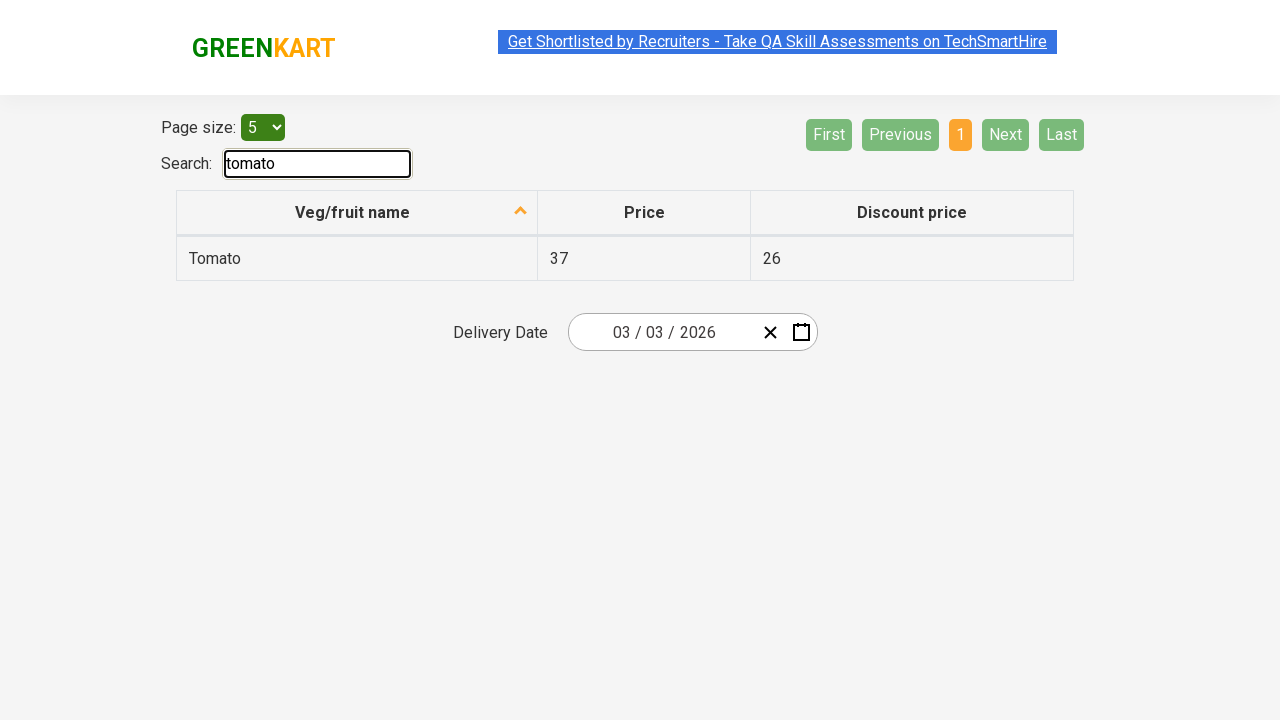

Retrieved filtered result text: Tomato
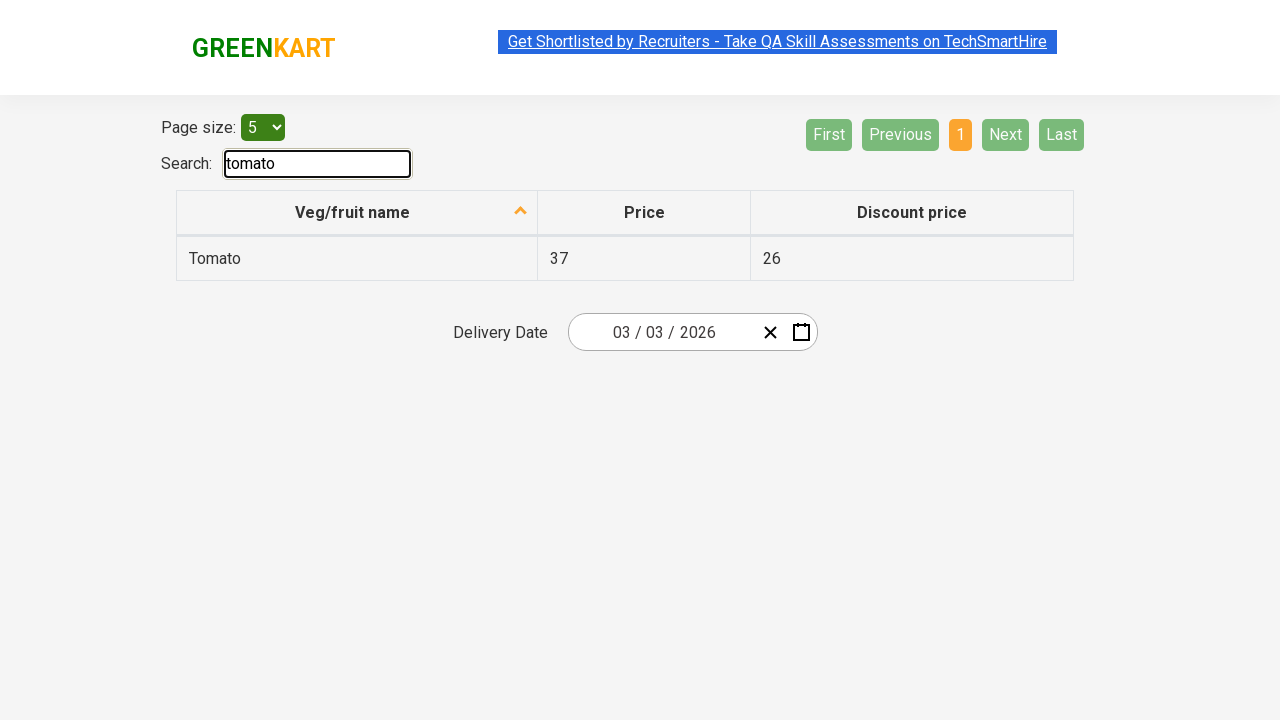

Printed filtered result to console
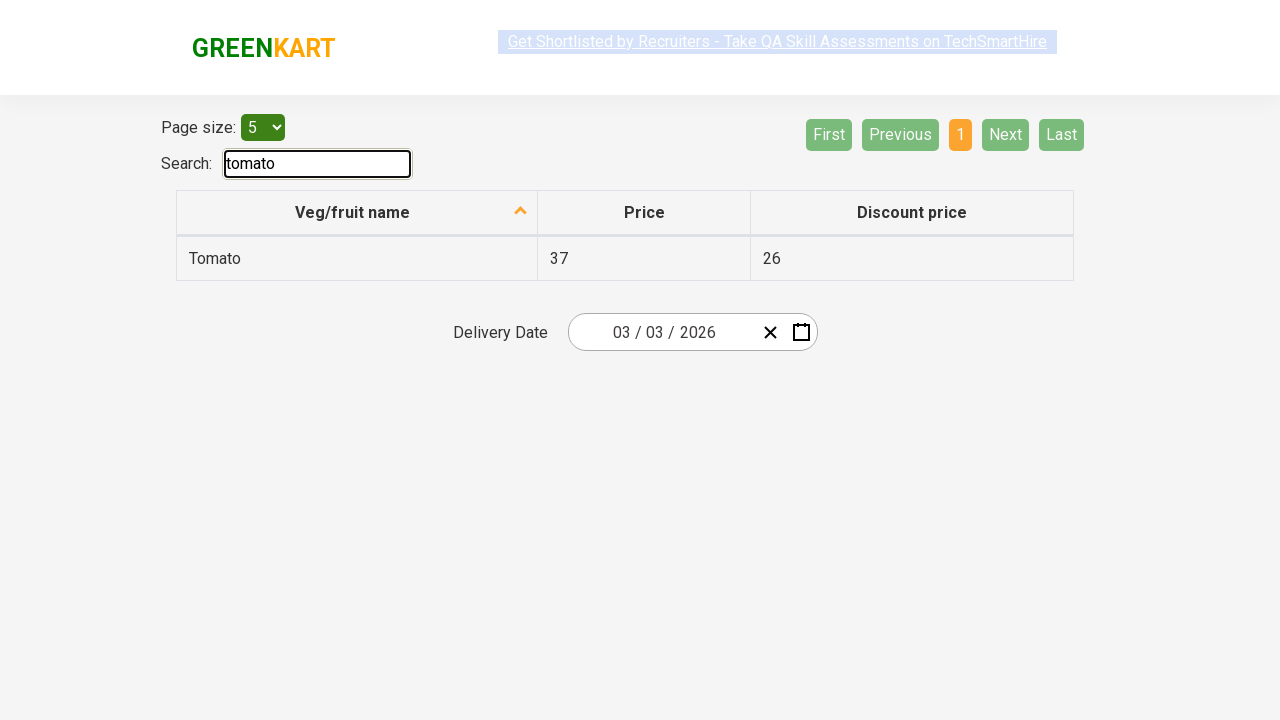

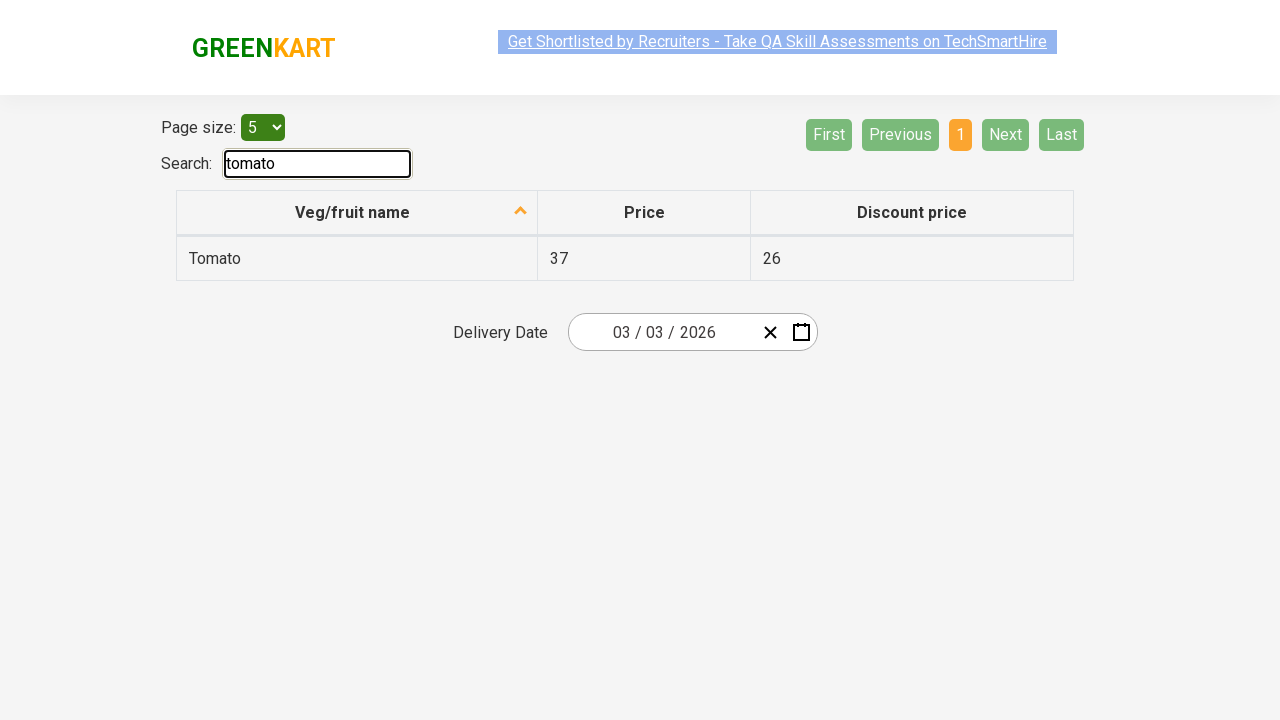